Tests dropdown menu functionality by selecting multiple programming language options, verifying selections, deselecting all options, and then selecting options using different methods (visible text, index, and value).

Starting URL: https://testcenter.techproeducation.com/index.php?page=dropdown

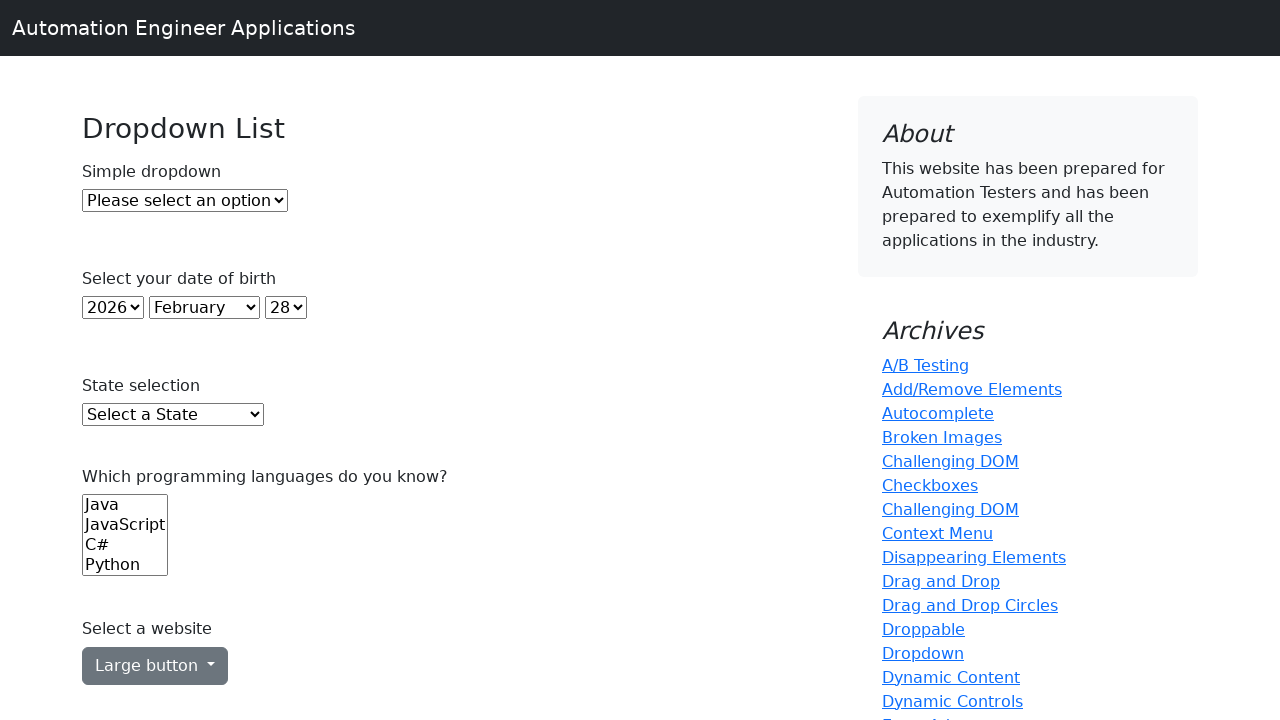

Selected option at index 0 from programming languages dropdown on (//select)[6]
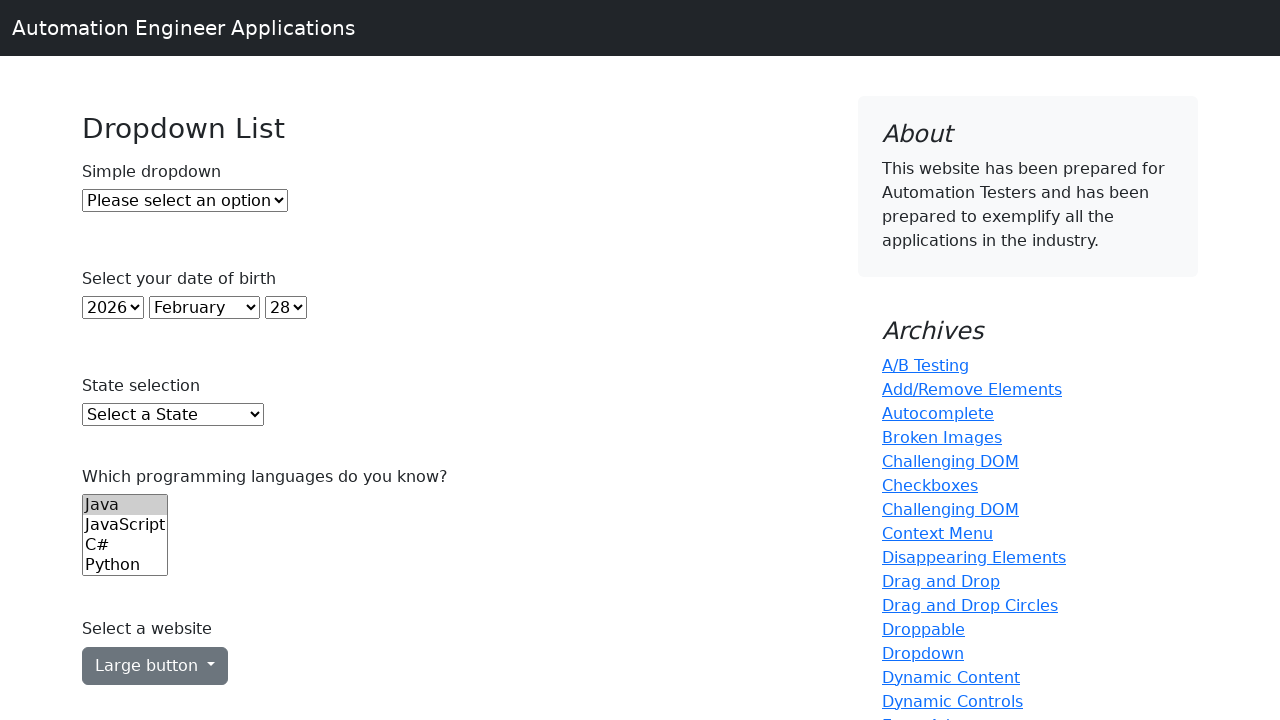

Selected option at index 2 from programming languages dropdown on (//select)[6]
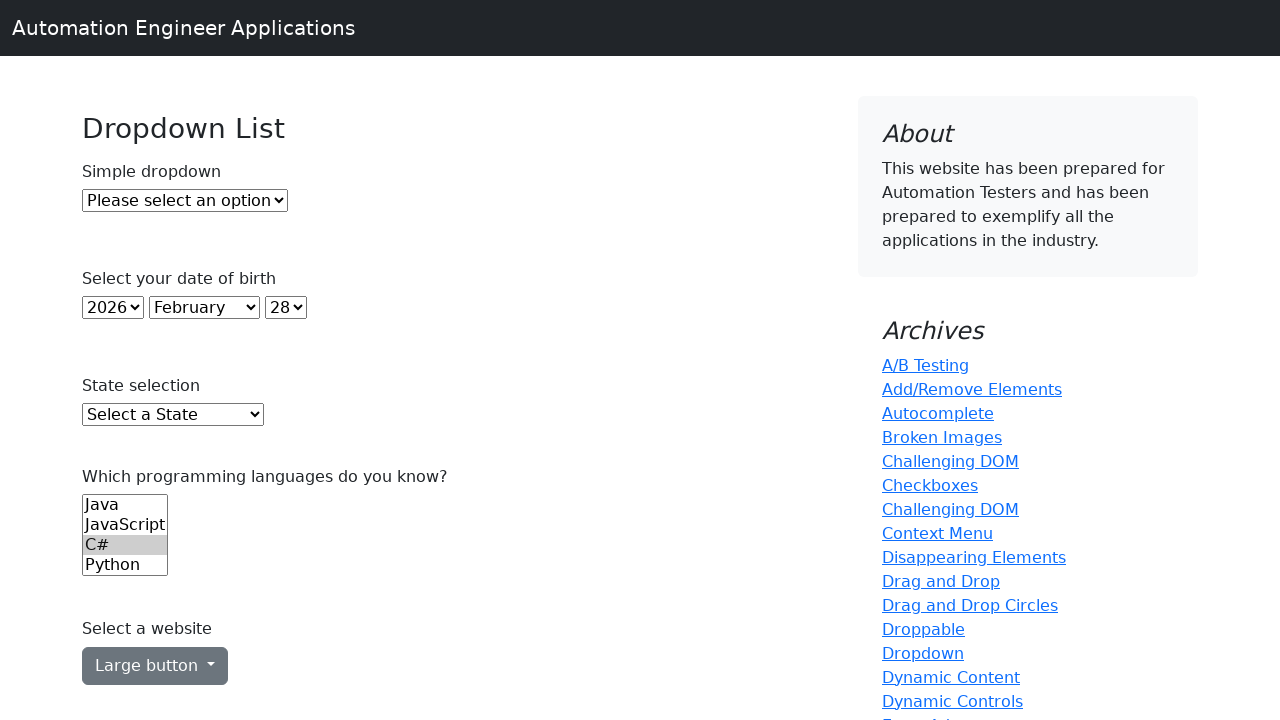

Selected option at index 3 from programming languages dropdown on (//select)[6]
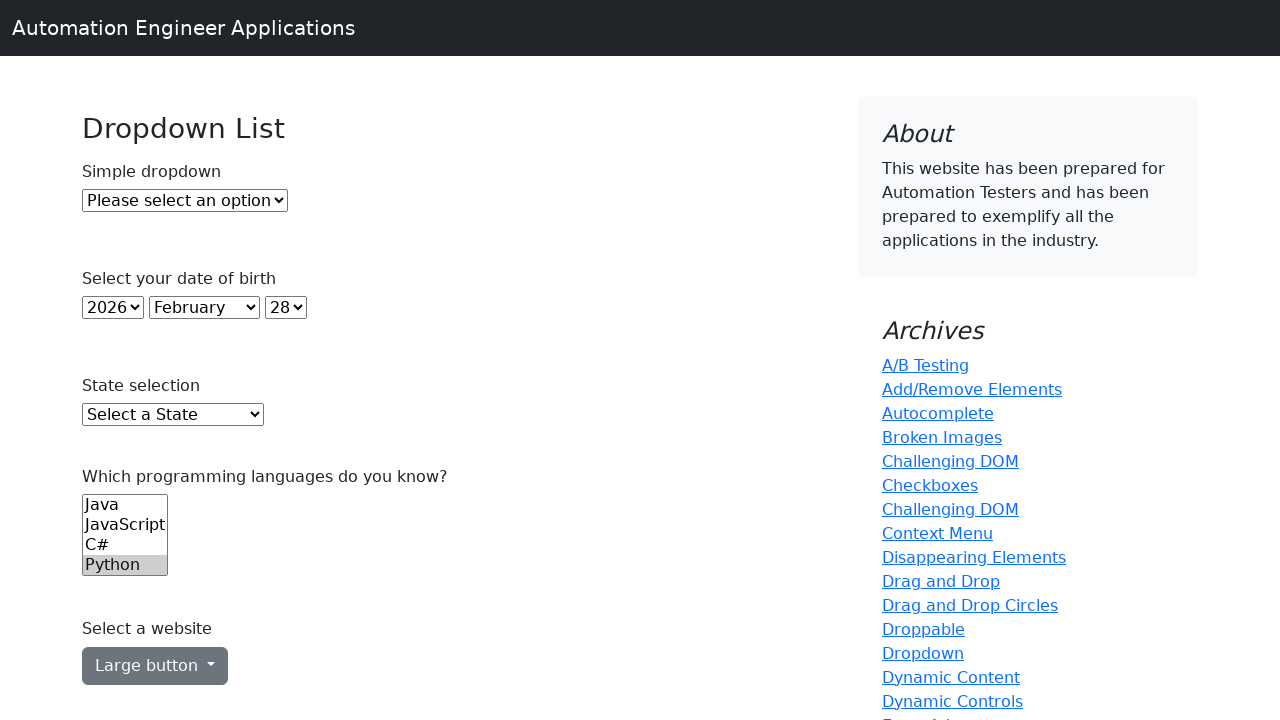

Selected option at index 4 from programming languages dropdown on (//select)[6]
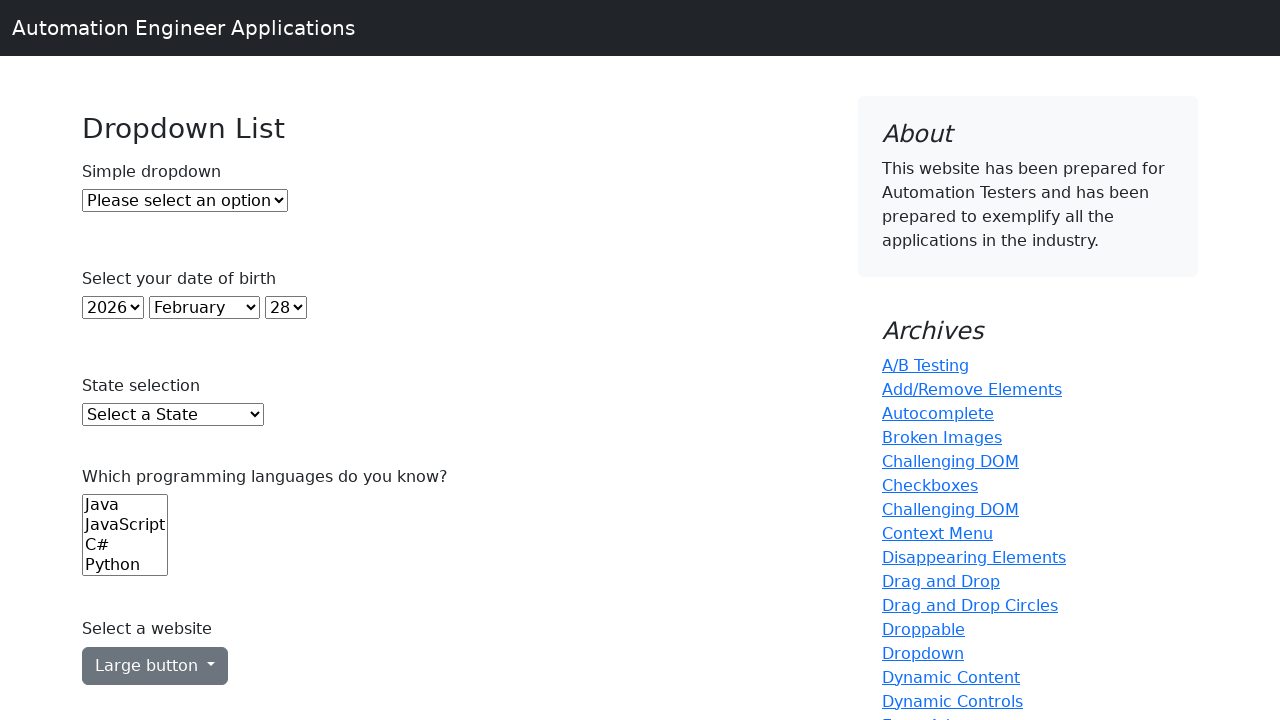

Waited 1 second to observe multiple selections
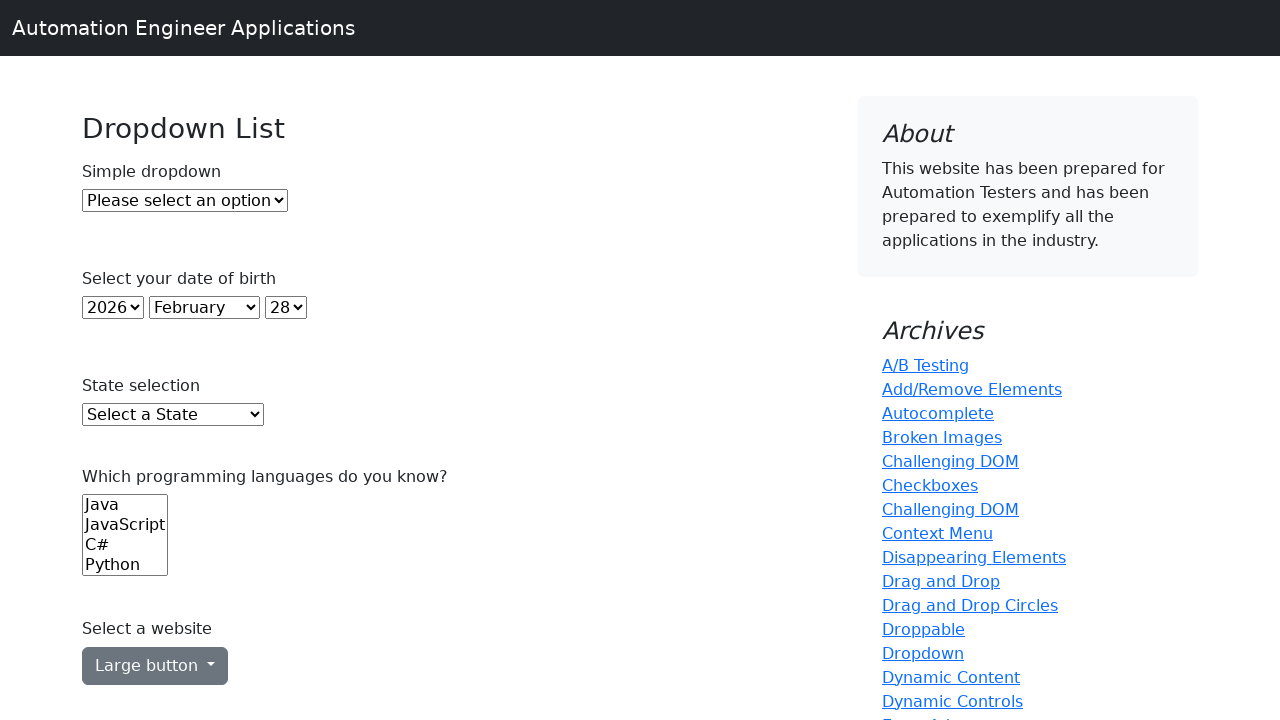

Deselected all options from programming languages dropdown using JavaScript
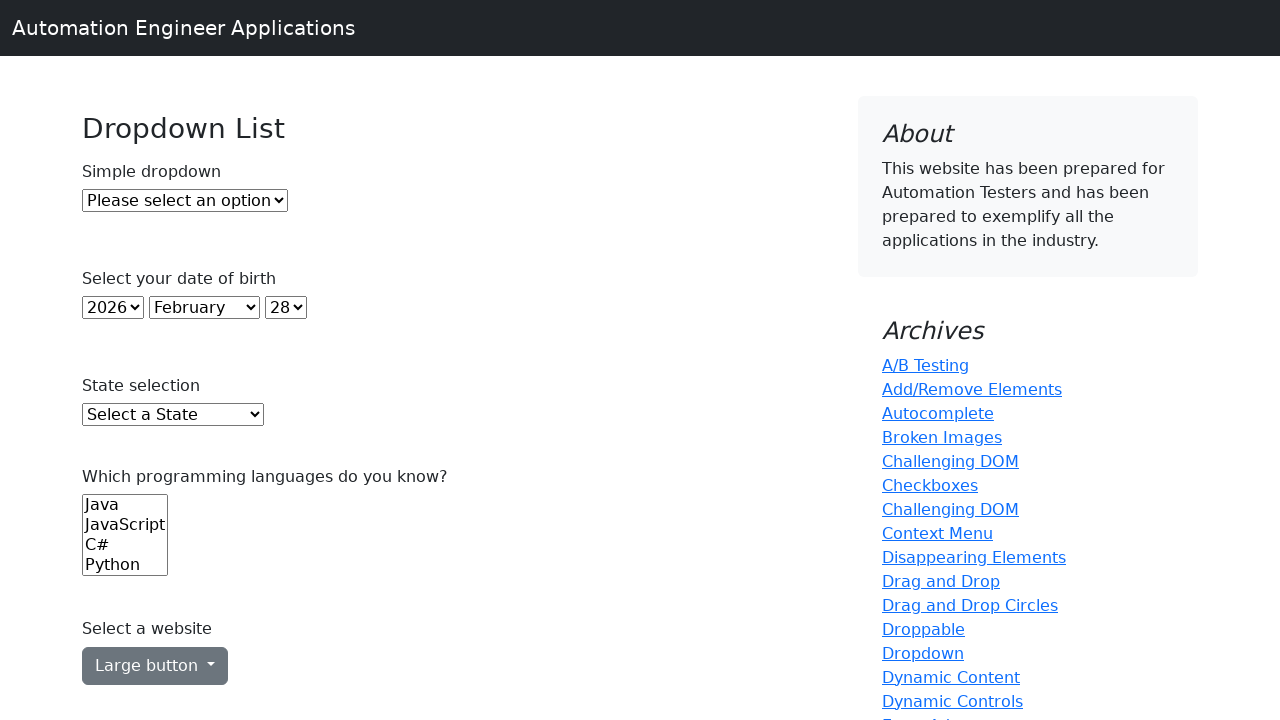

Waited 1 second after deselecting all options
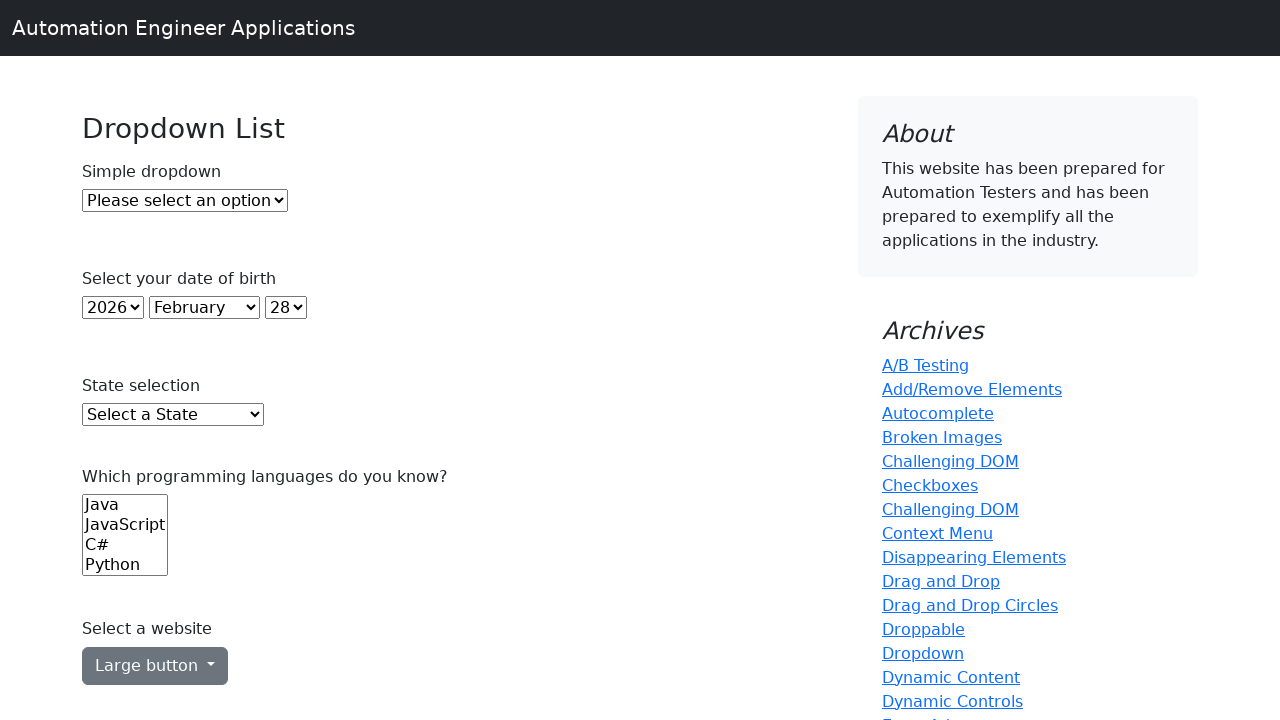

Selected 'Java' option by visible text on (//select)[6]
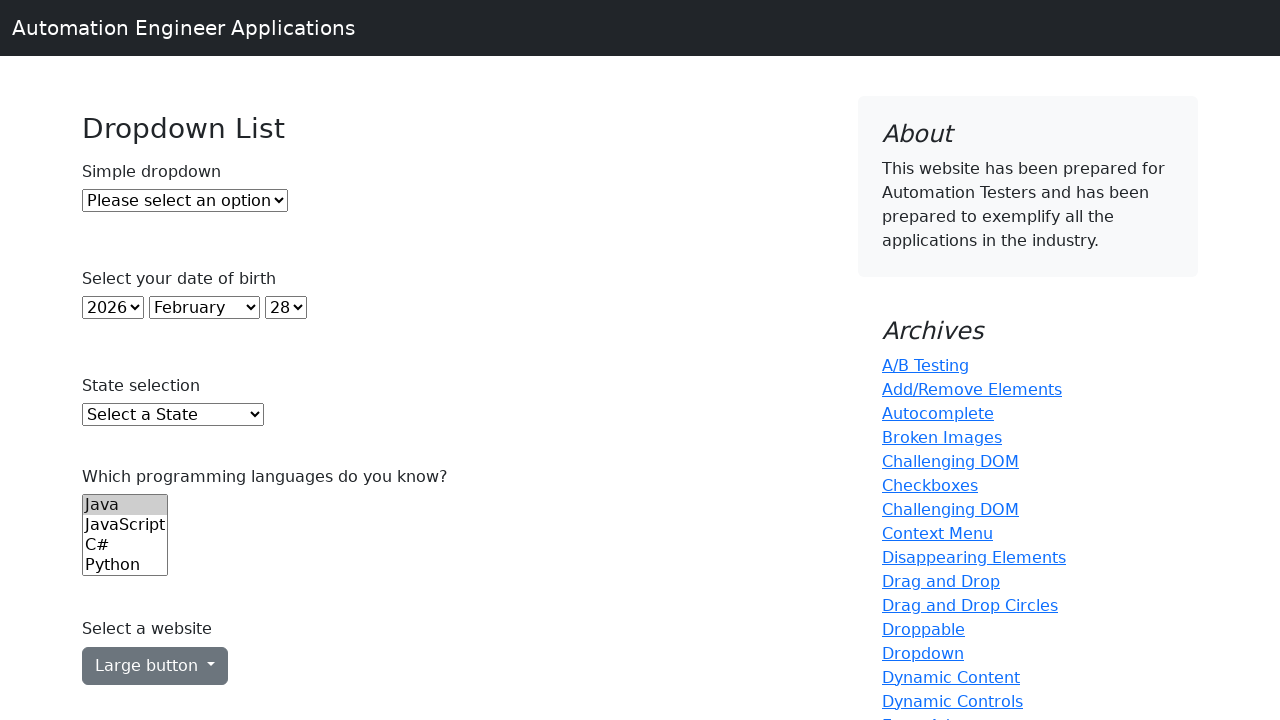

Waited 500ms after selecting Java
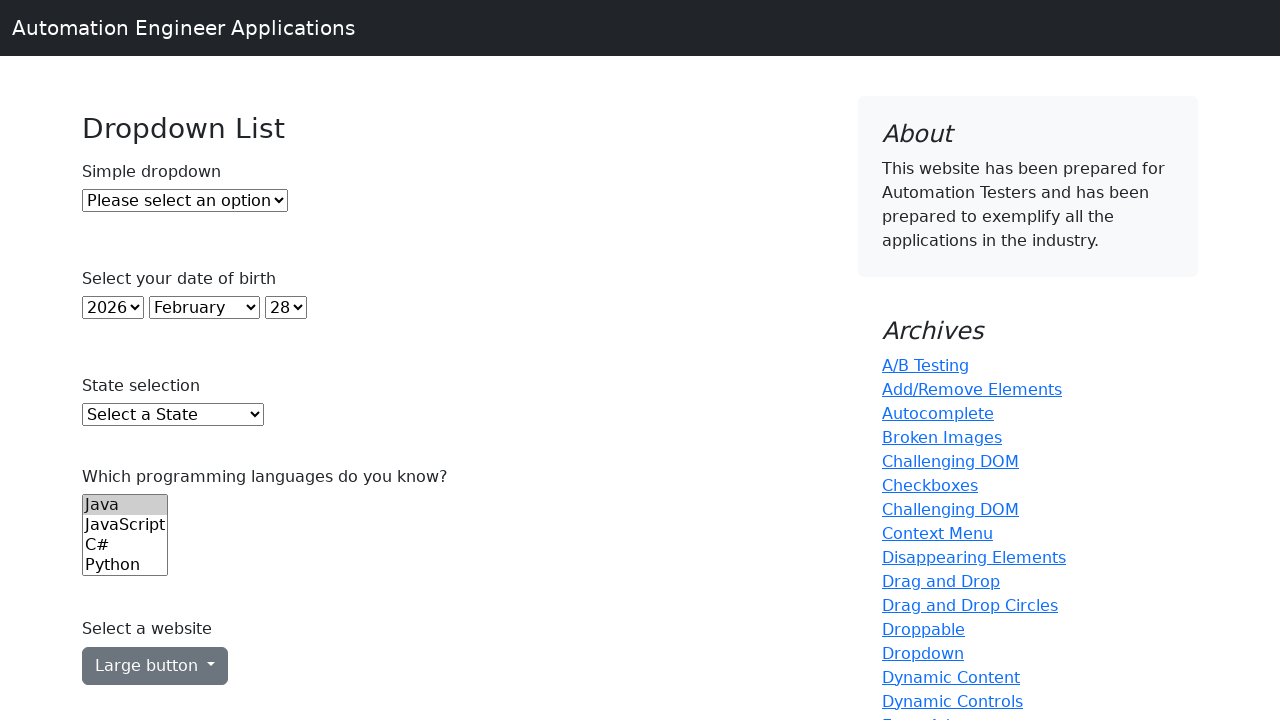

Selected option at index 2 from dropdown on (//select)[6]
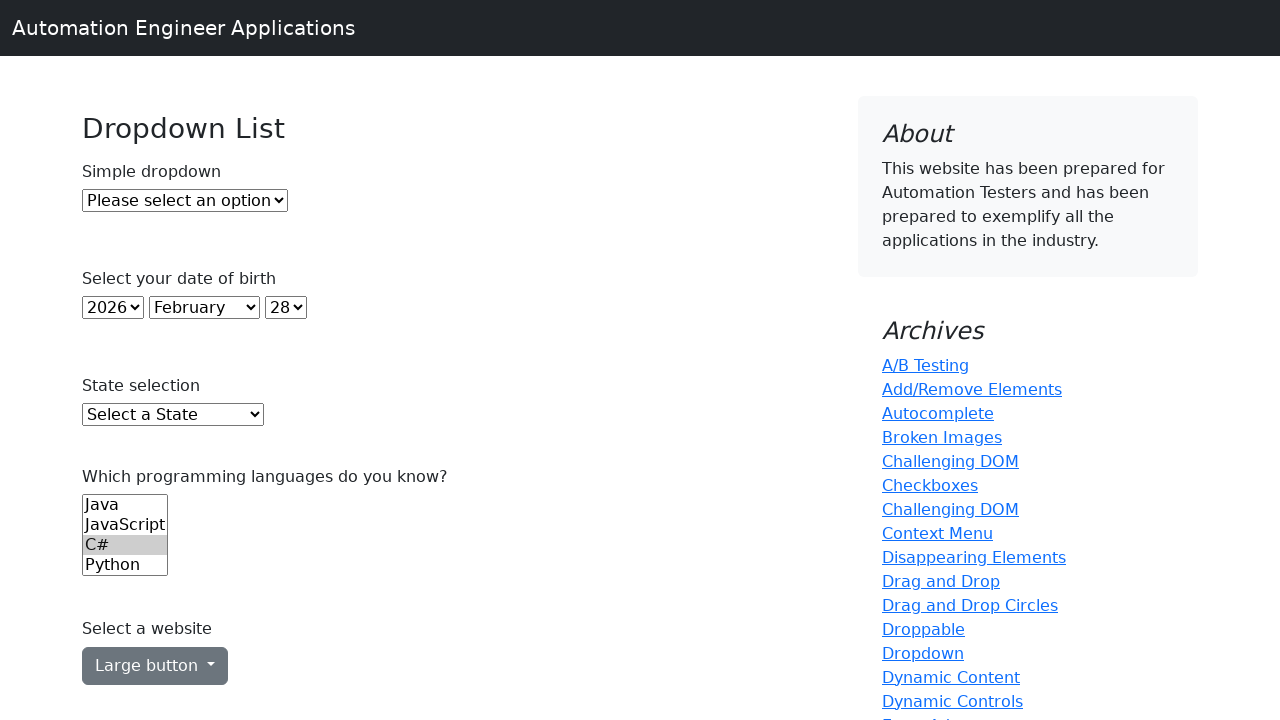

Waited 500ms after selecting by index 2
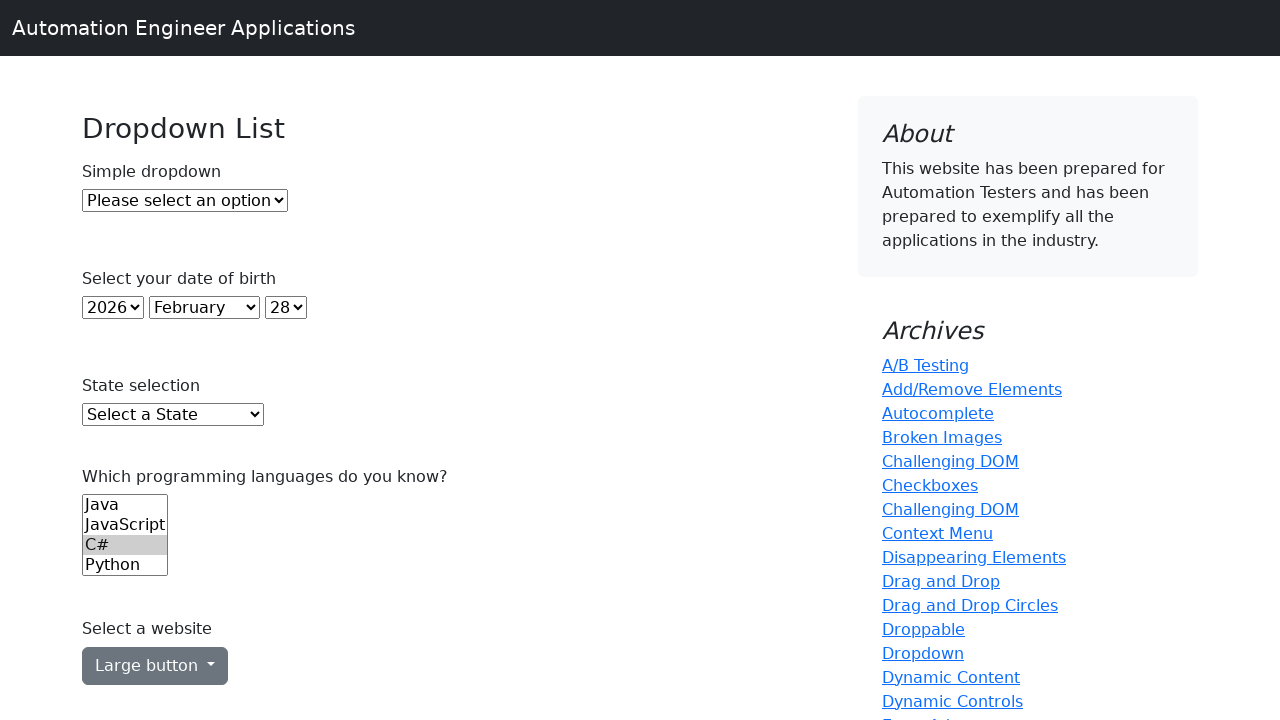

Selected option with value 'js' from dropdown on (//select)[6]
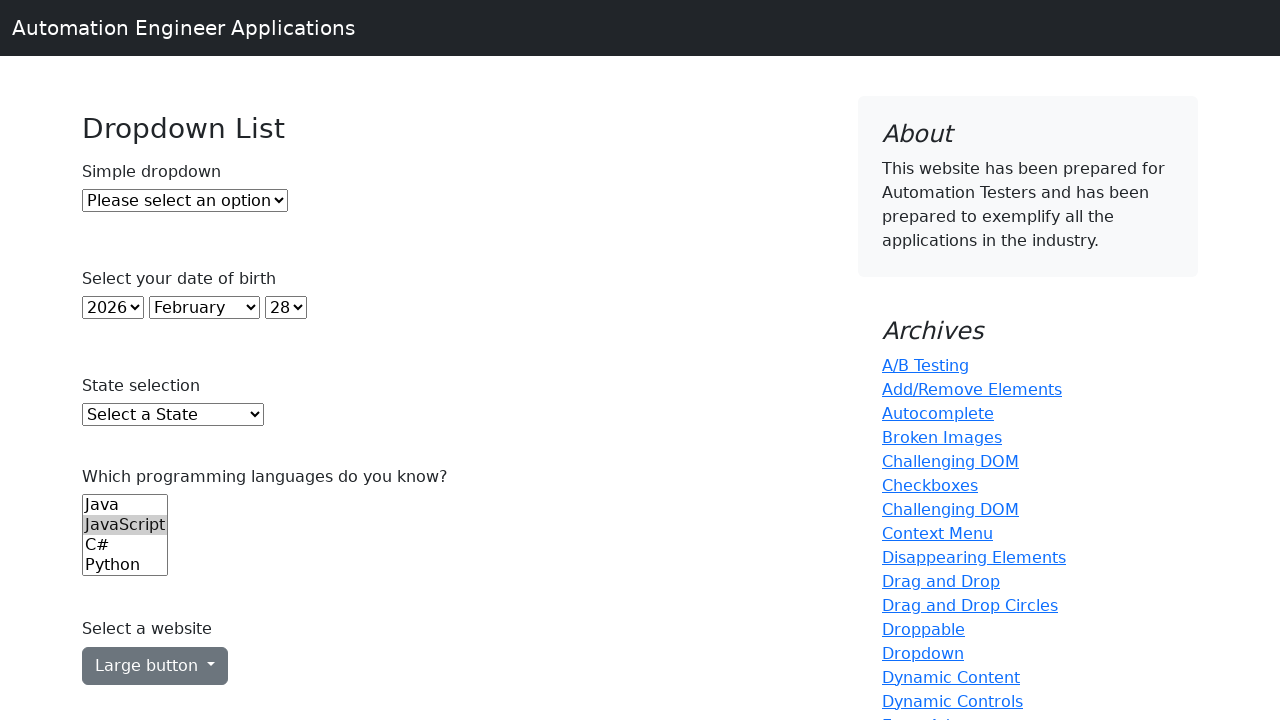

Waited 1 second to observe final dropdown state
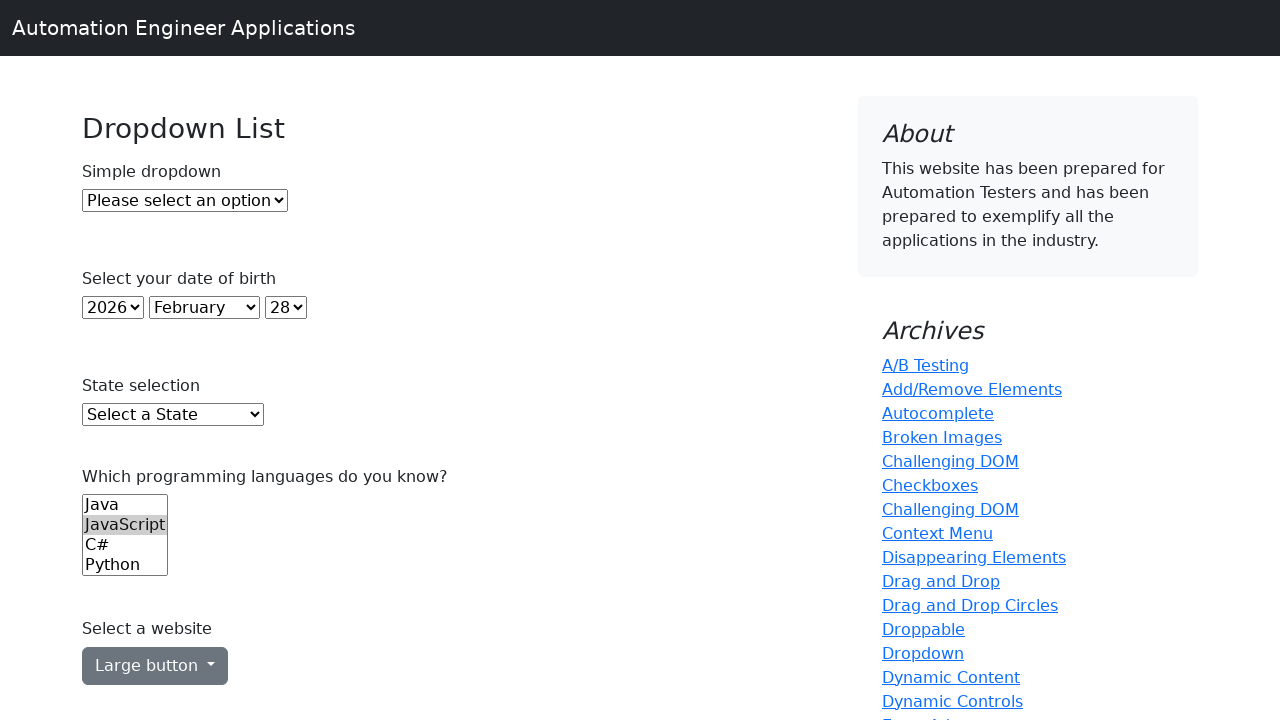

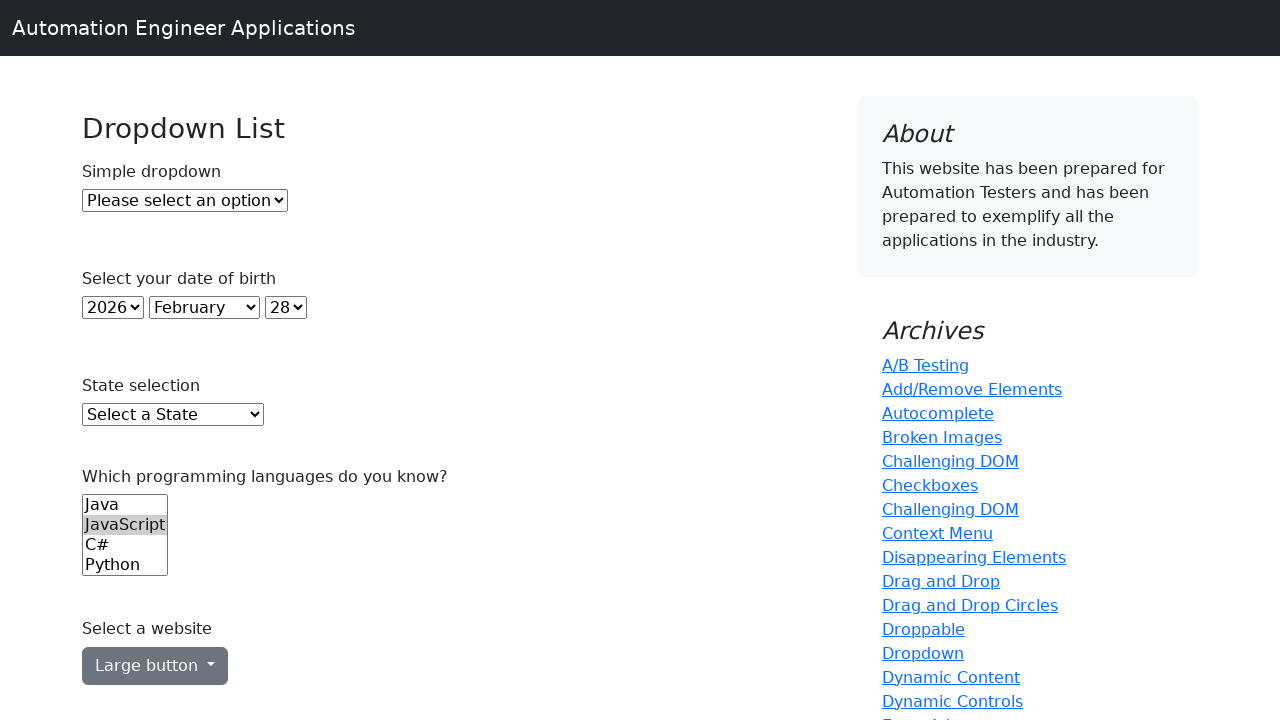